Tests the add to cart functionality on an e-commerce demo site by adding an iPhone 12 to the cart and verifying it appears in the cart panel

Starting URL: https://bstackdemo.com/

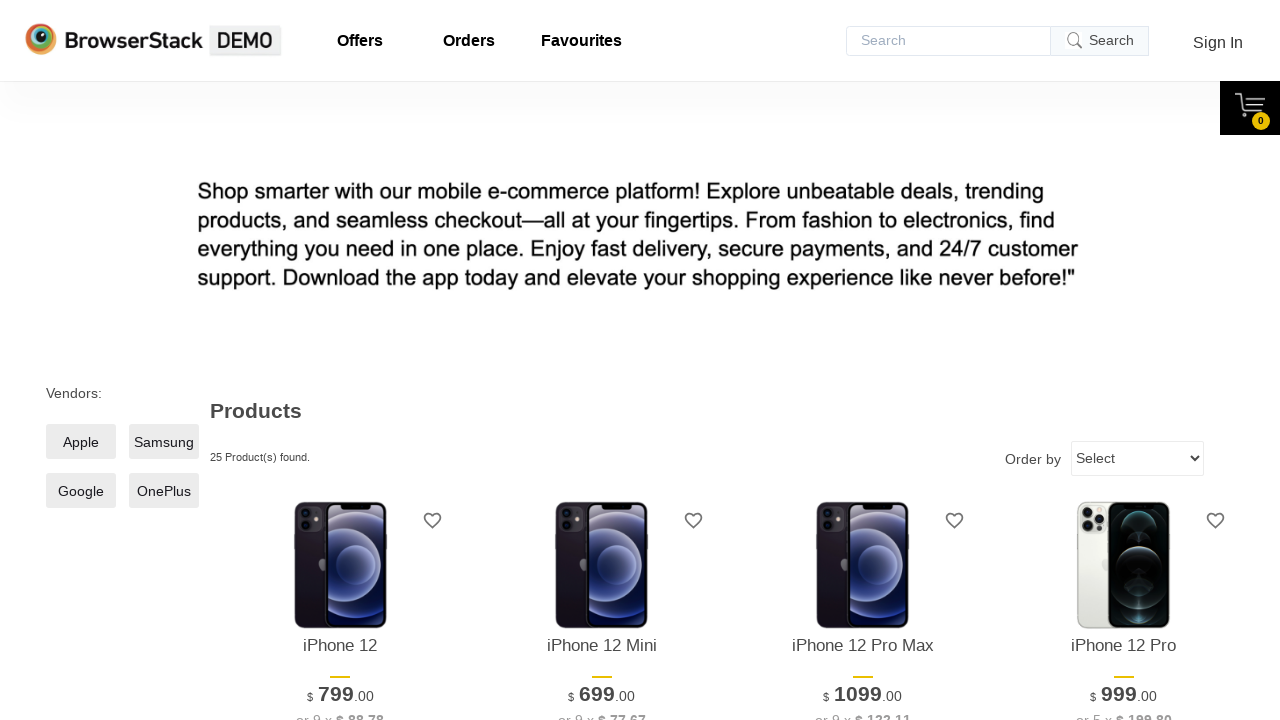

Waited for page to load - title contains 'StackDemo'
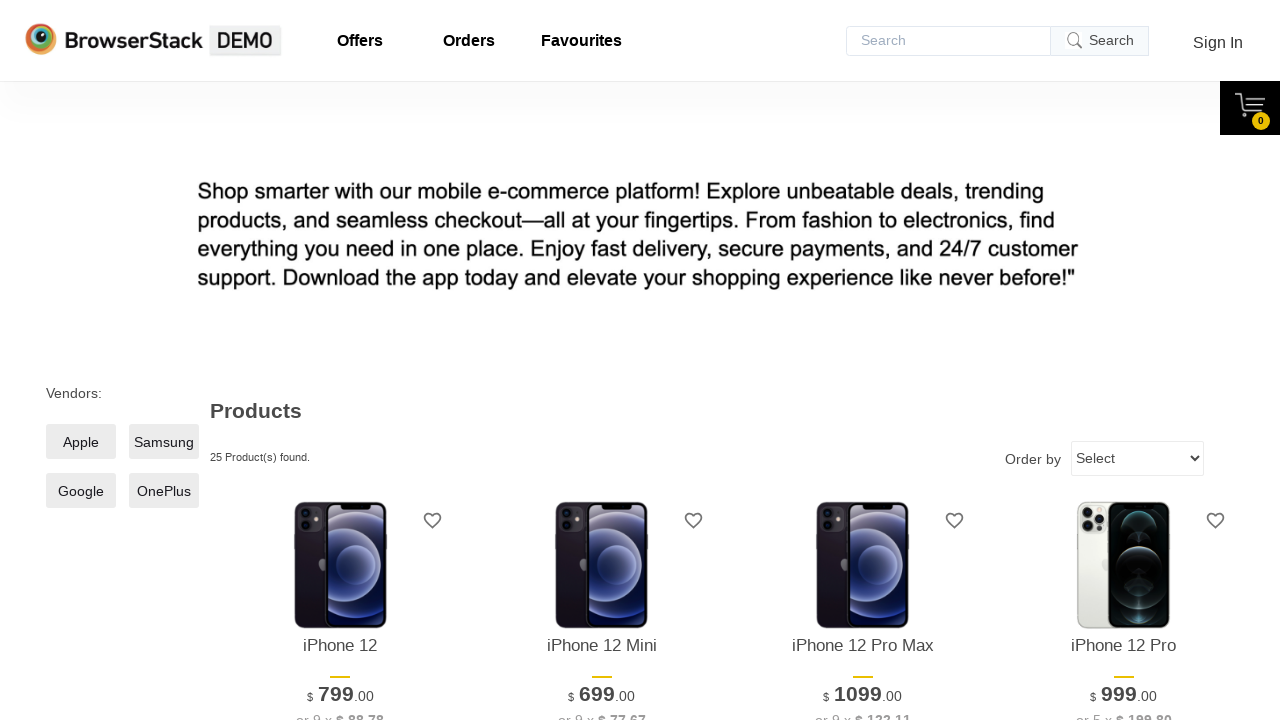

iPhone 12 product selector became visible
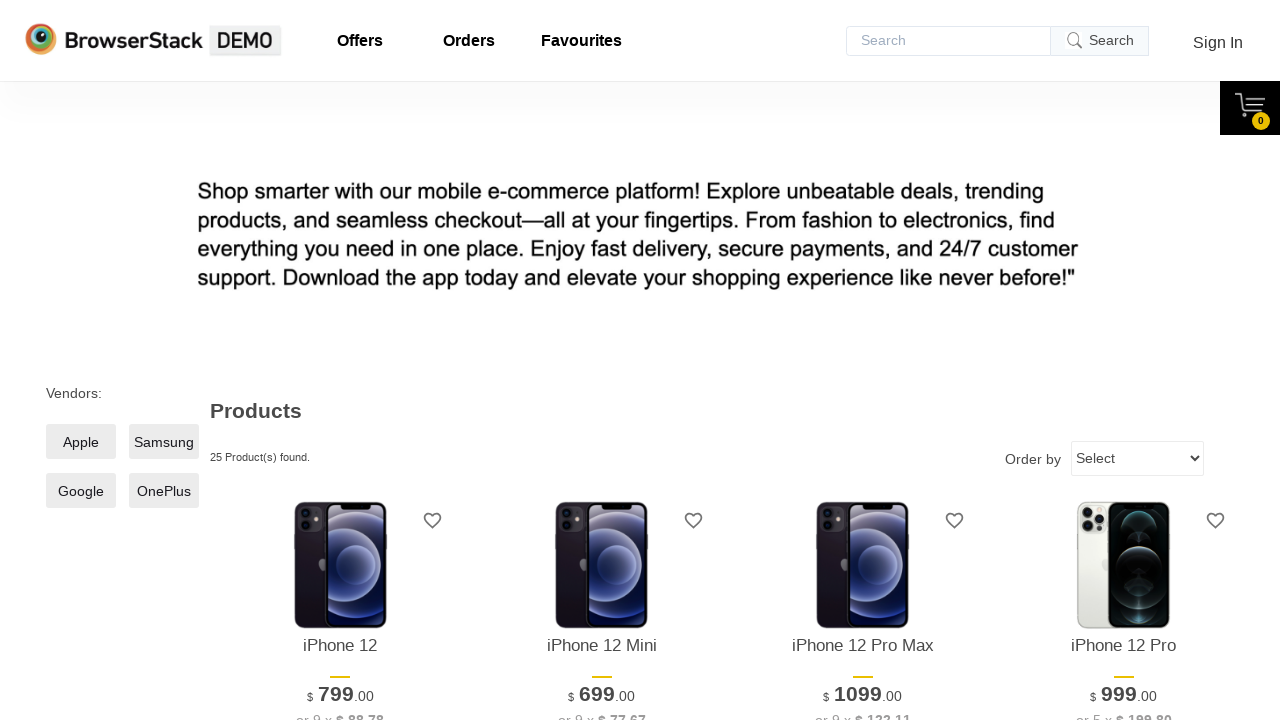

Retrieved iPhone 12 product name from page: 'iPhone 12'
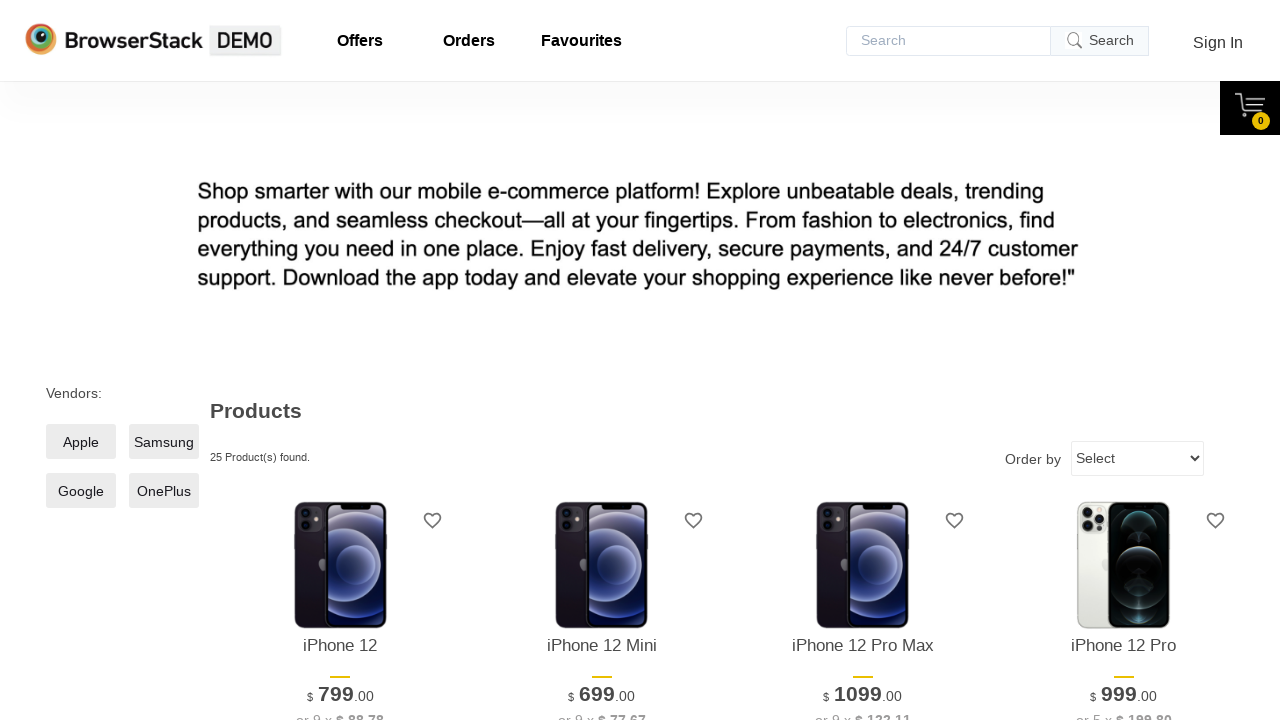

Clicked 'Add to cart' button for iPhone 12 at (340, 361) on xpath=//*[@id="1"]/div[4]
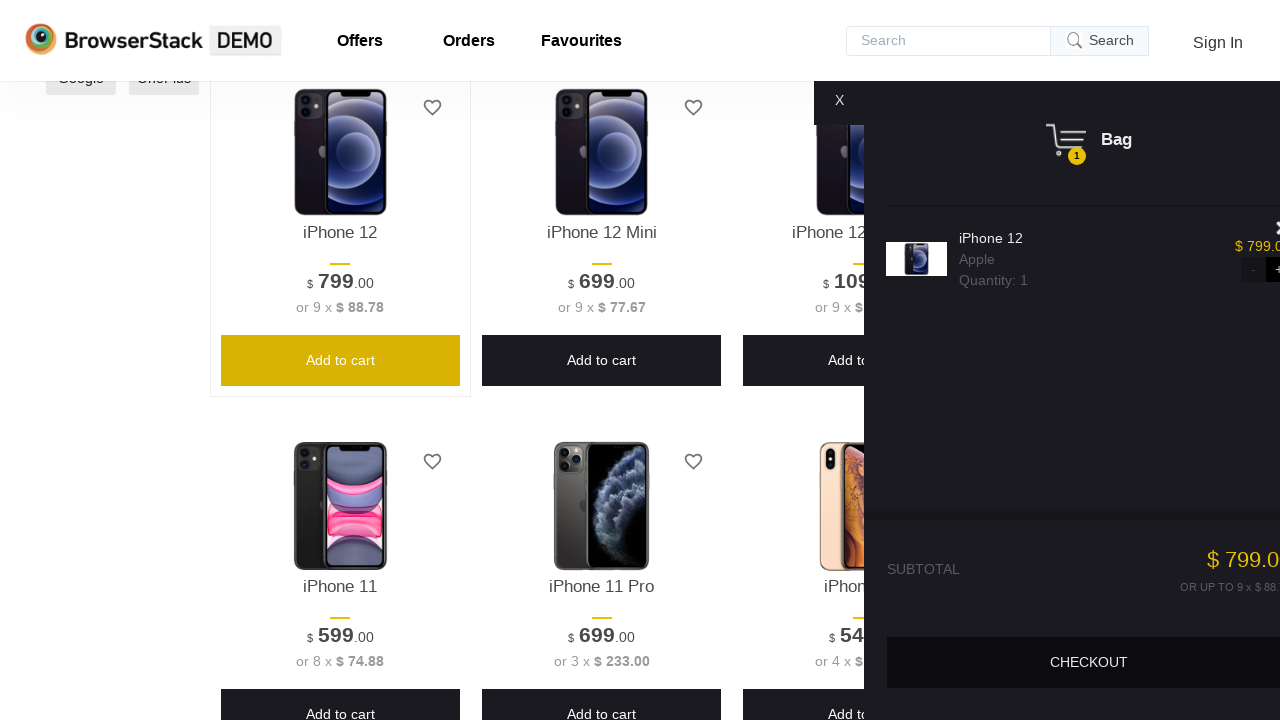

Cart panel became visible
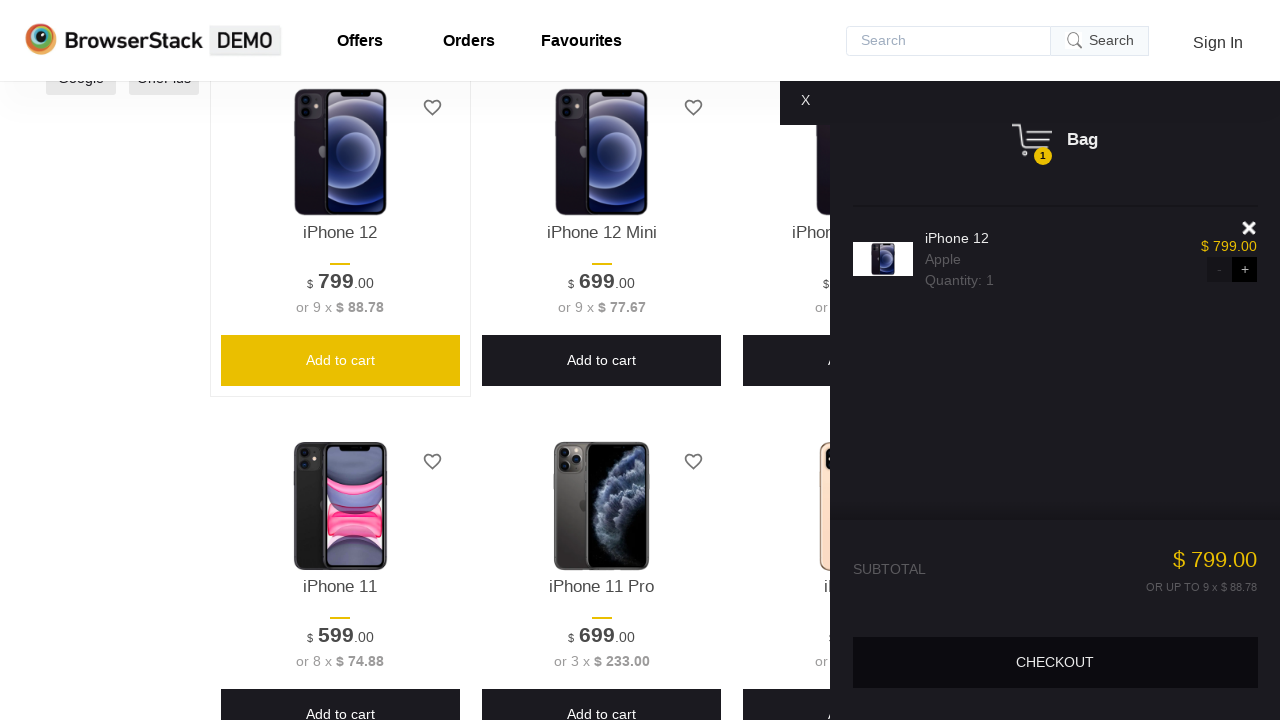

Product in cart selector became visible
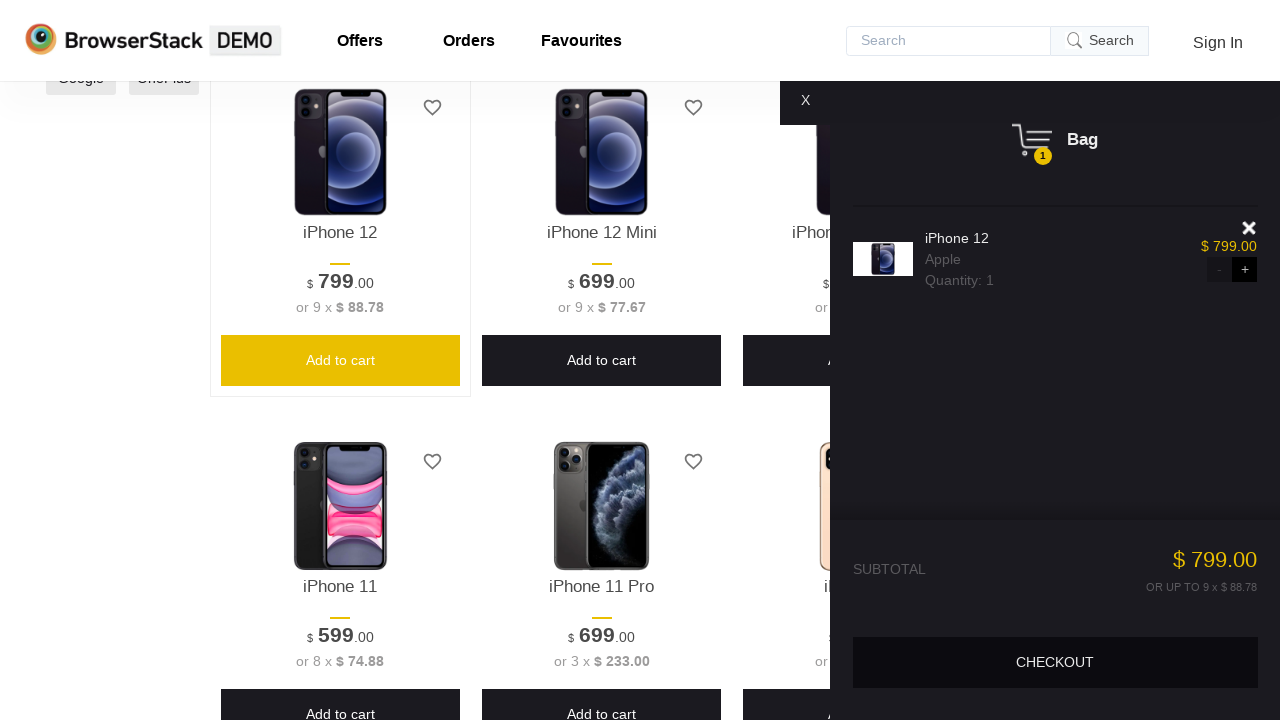

Retrieved product name from cart: 'iPhone 12'
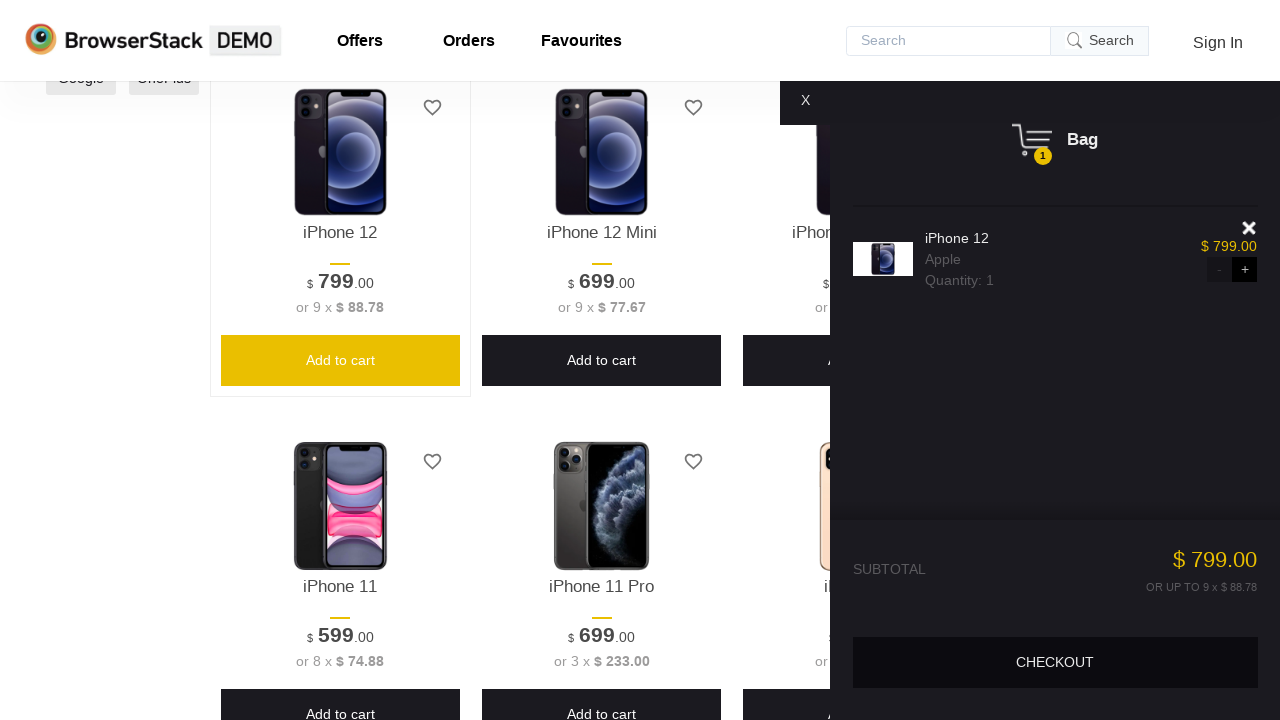

Verified that the iPhone 12 product in cart matches the product from page
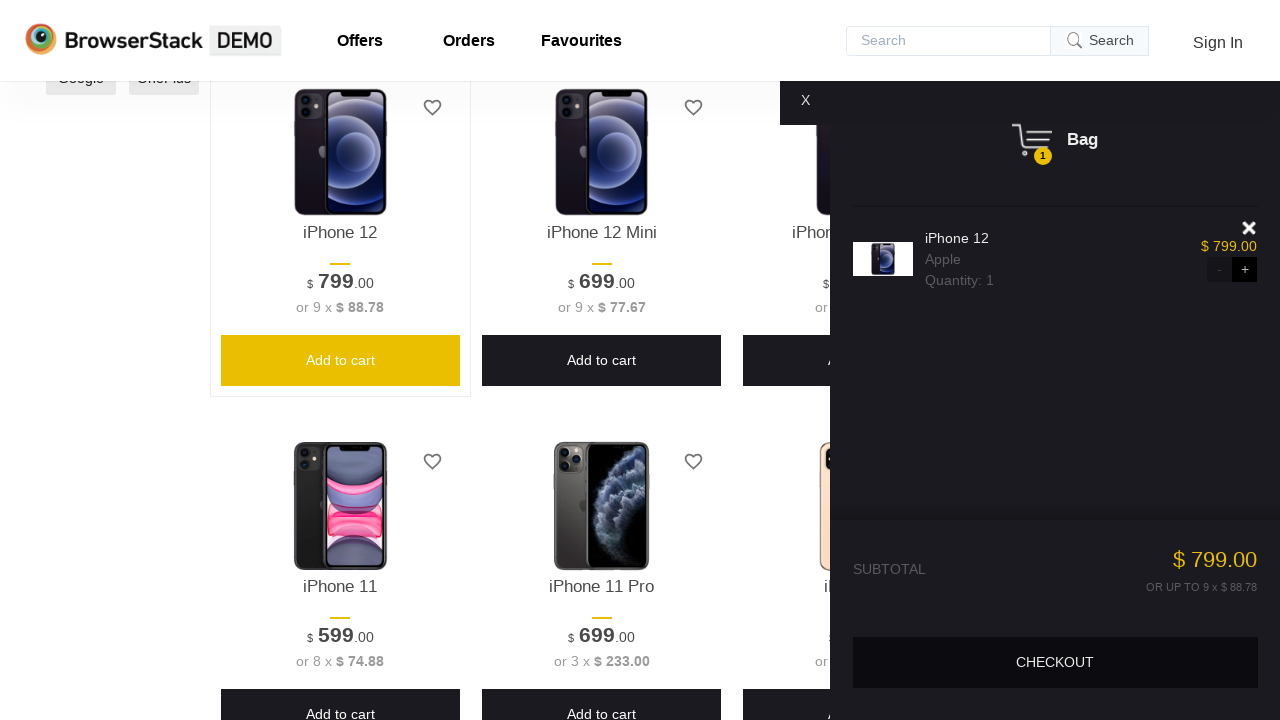

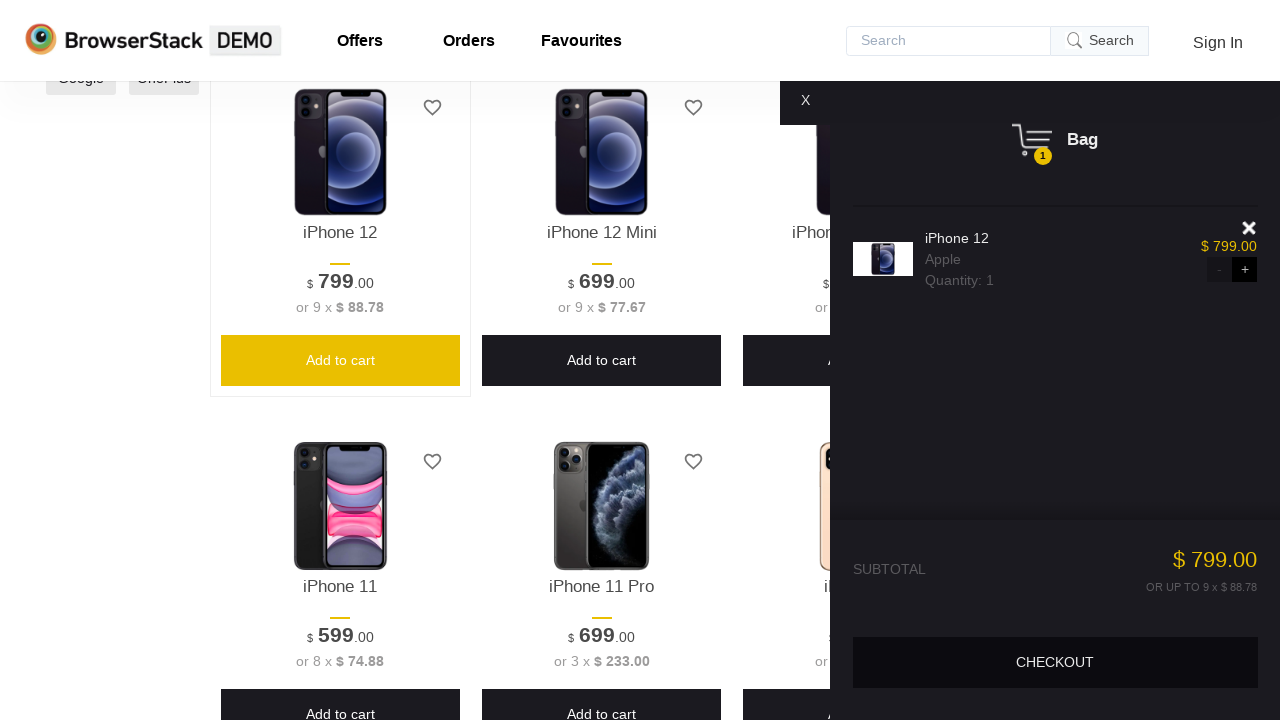